Tests the Table Sort & Search functionality by clicking on the link and searching for a specific value "E.J." in the search input field.

Starting URL: https://www.lambdatest.com/selenium-playground/

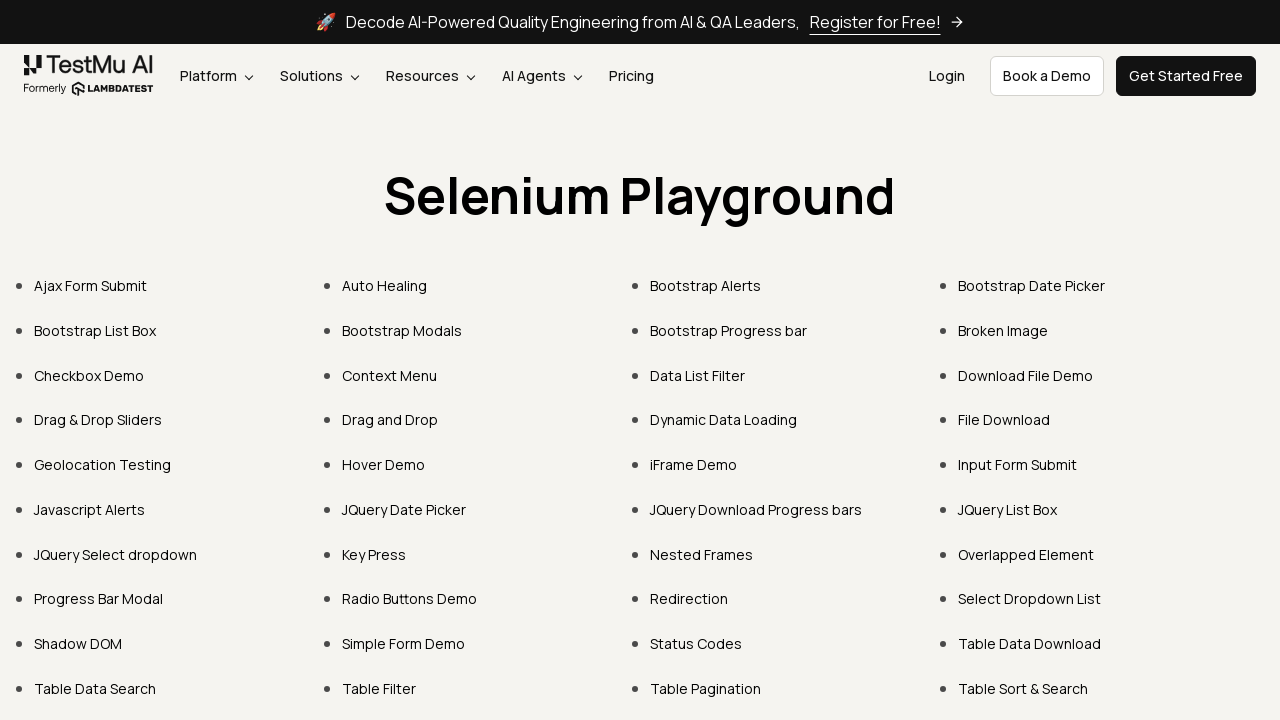

Clicked on 'Table Sort & Search' link at (1023, 688) on text=Table Sort & Search
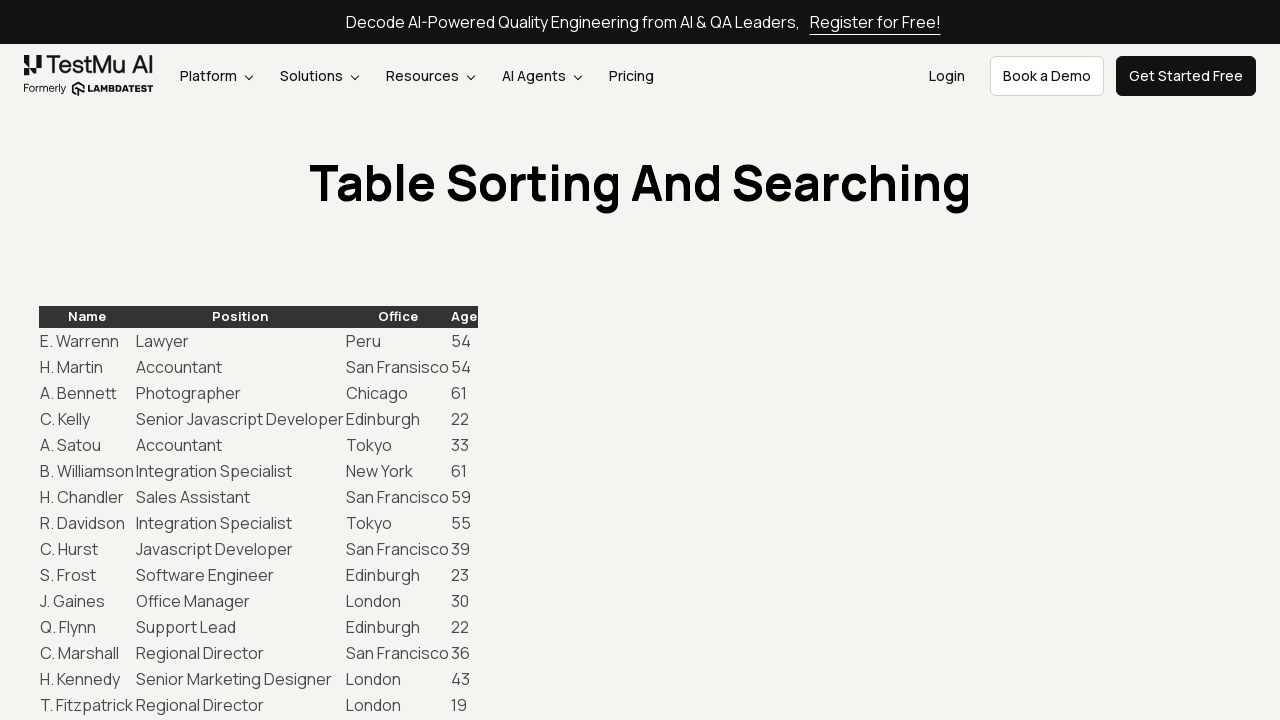

Entered search term 'E.J.' in the search input field on //div[@id='example_filter']//input[@type='search']
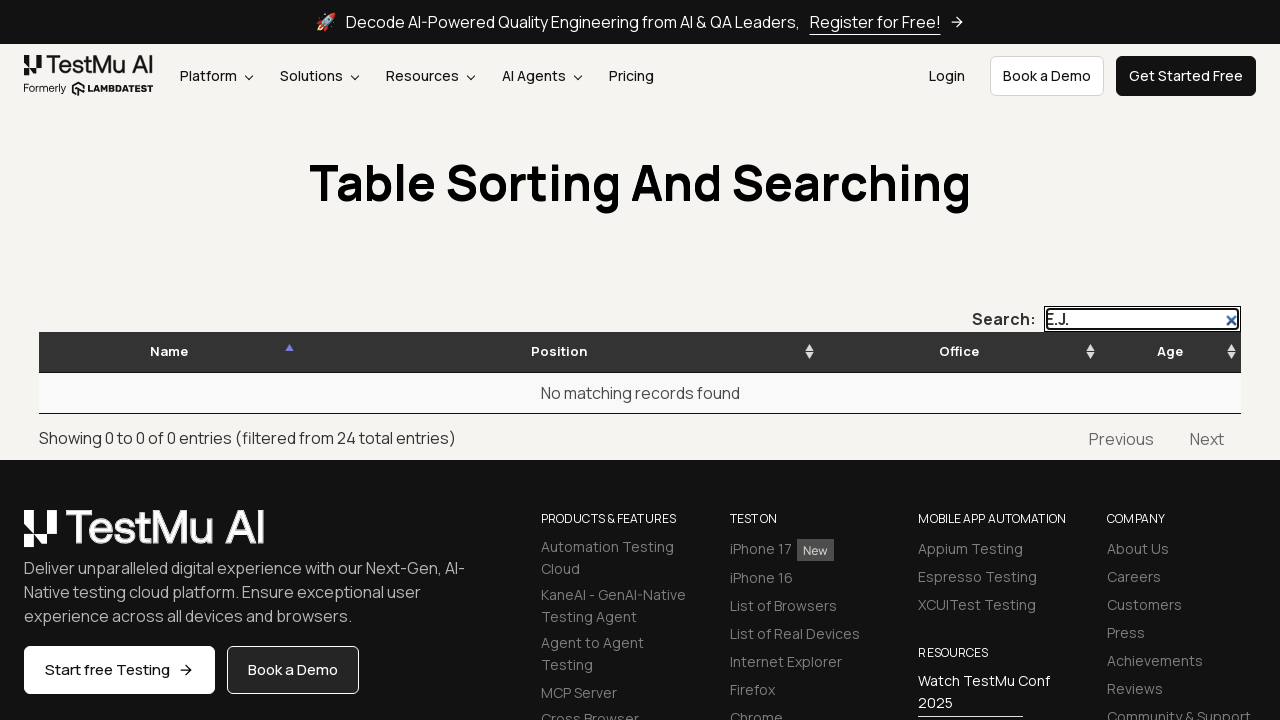

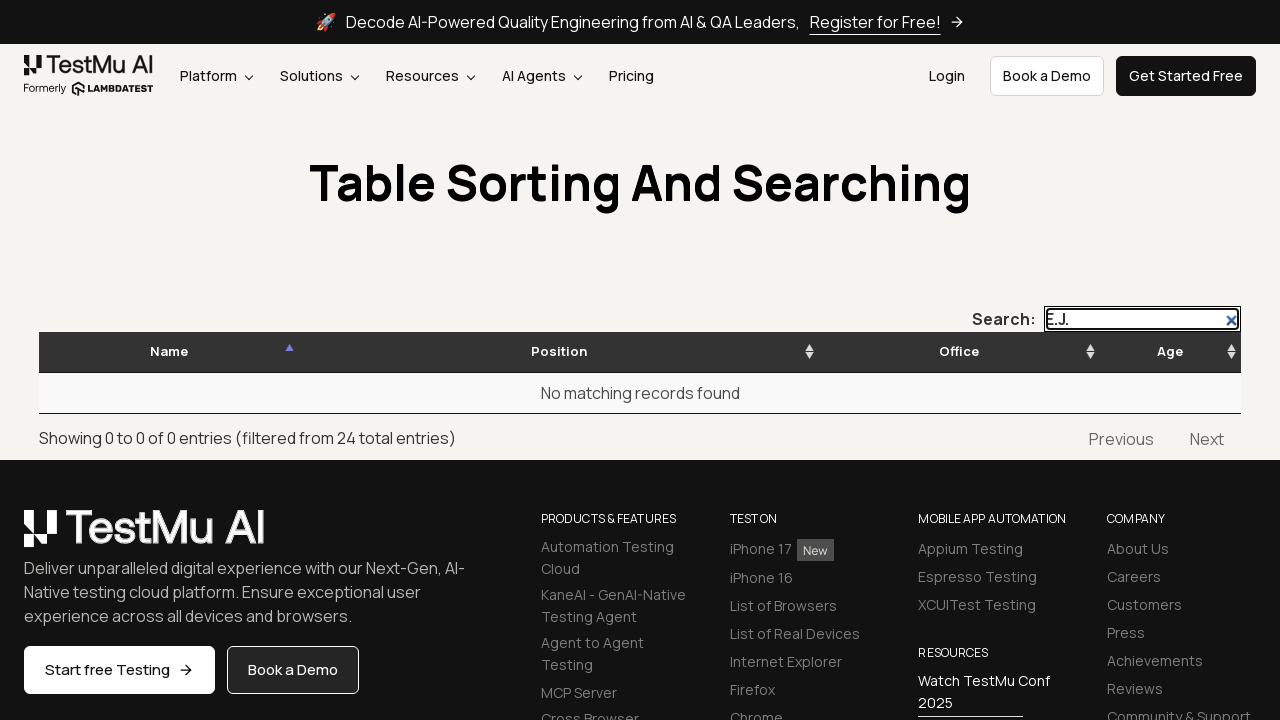